Tests the "Forgot login info" customer lookup functionality by filling out a form with personal information and verifying error message when customer is not found

Starting URL: https://parabank.parasoft.com/parabank/index.htm

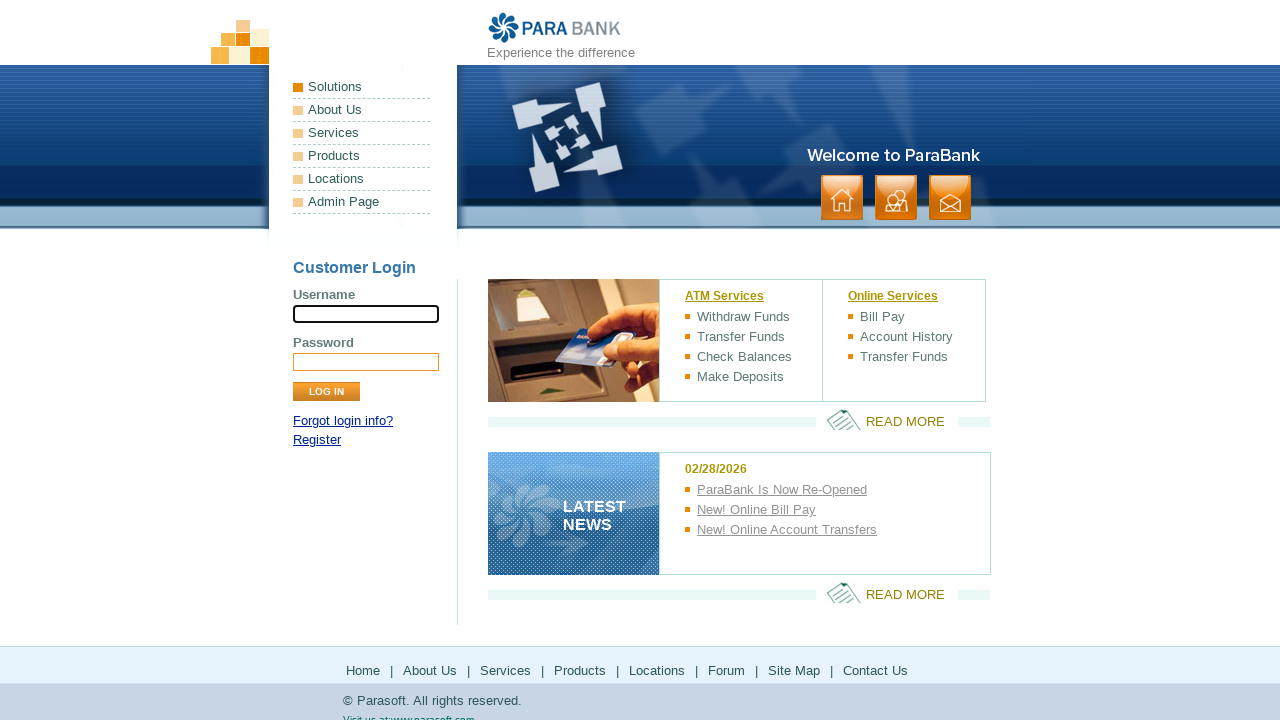

Clicked 'Forgot login info?' link at (343, 421) on a:has-text('Forgot login info?')
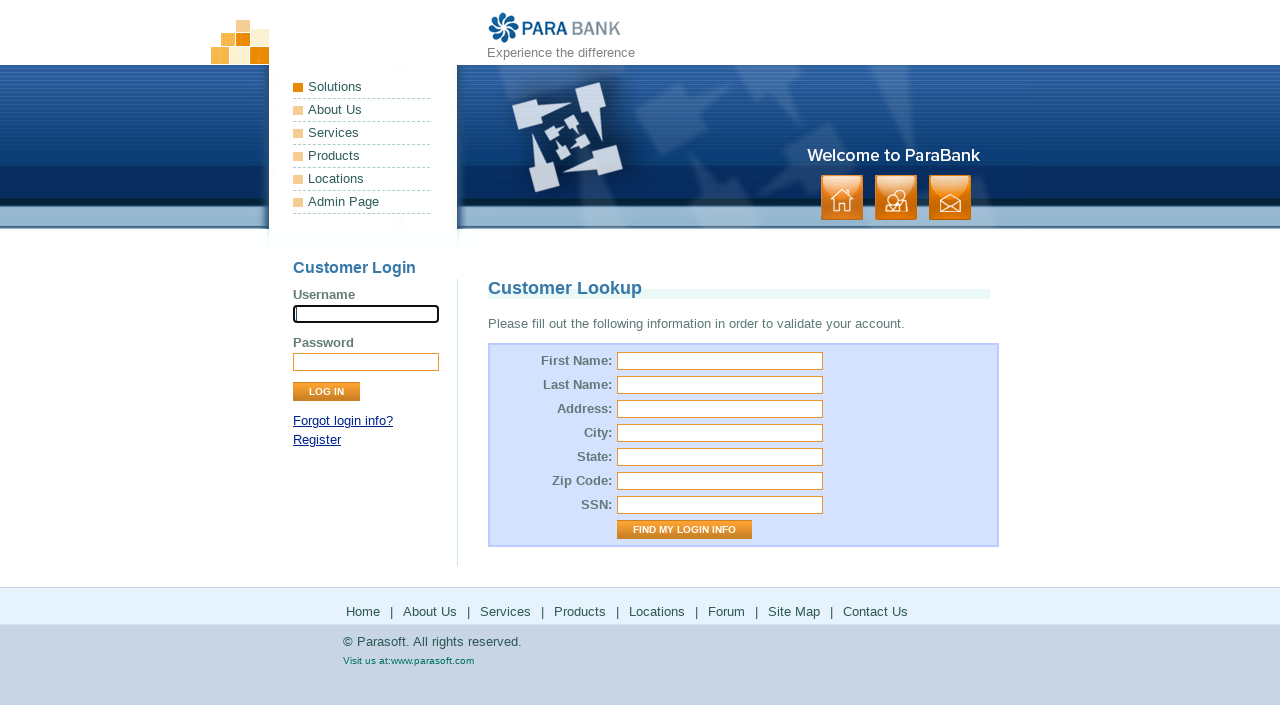

Page title loaded - Forgot login info page displayed
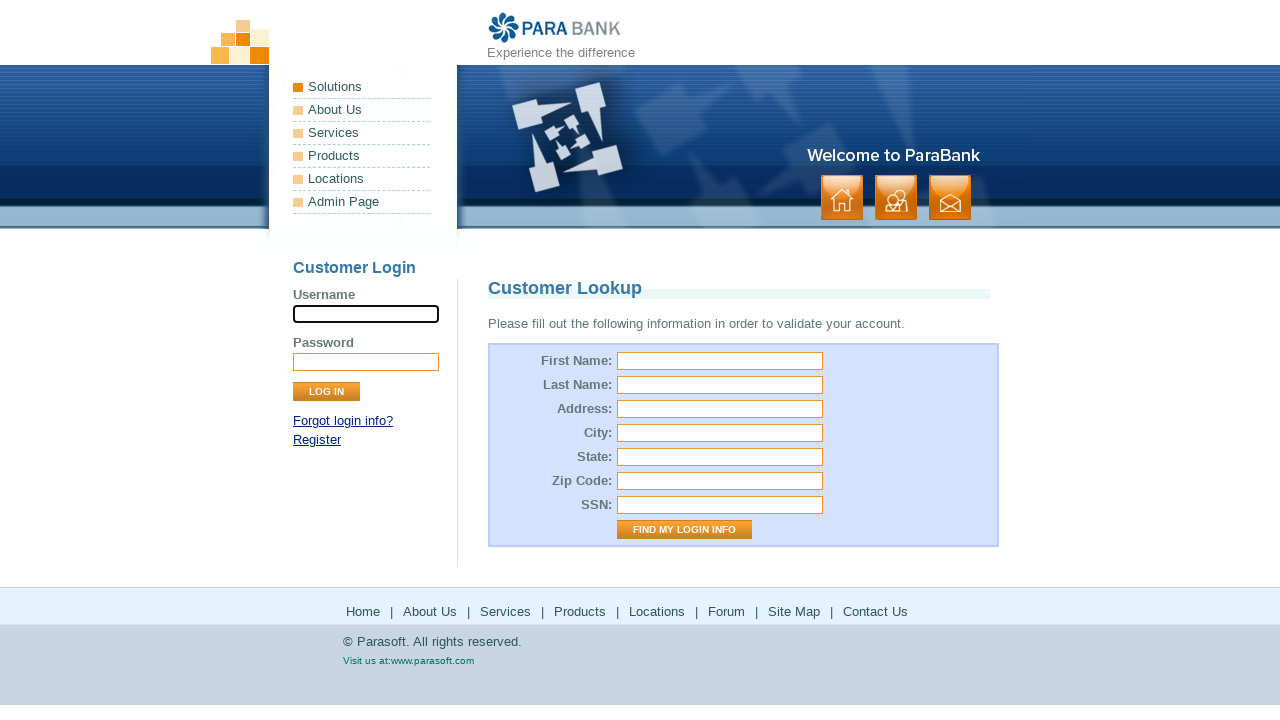

Filled first name field with 'user' on #firstName
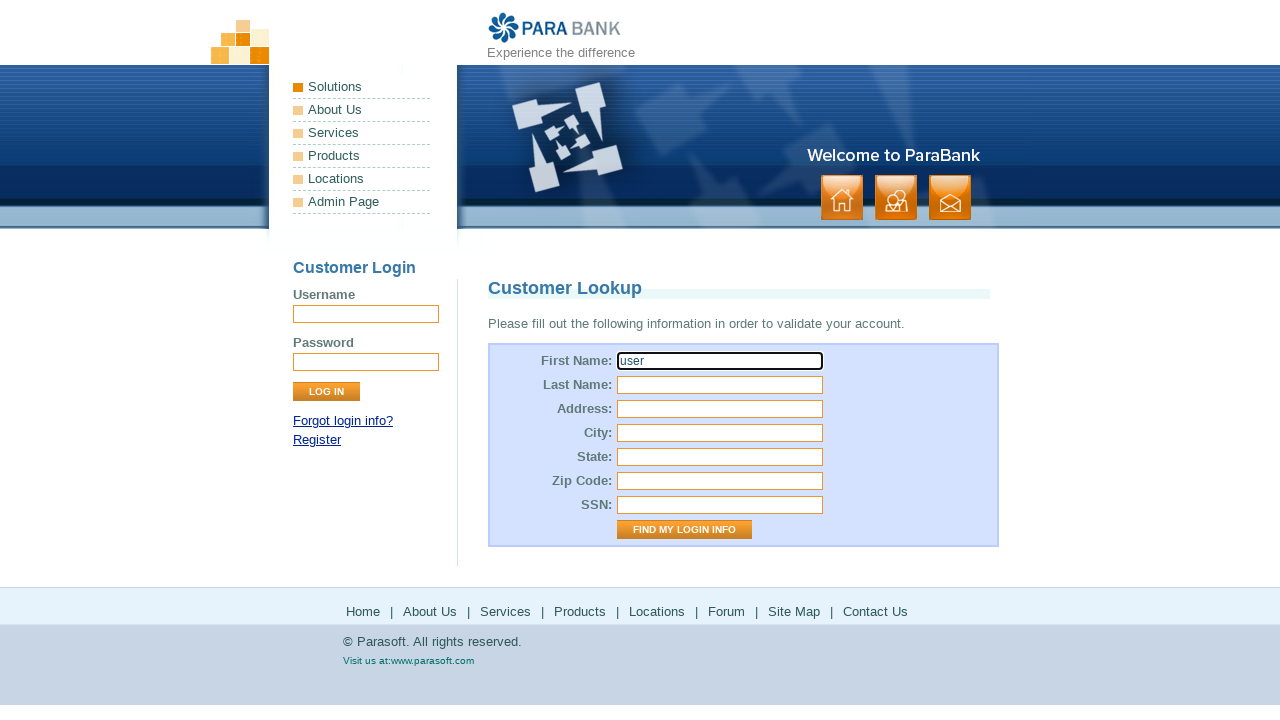

Filled last name field with 'User_user' on #lastName
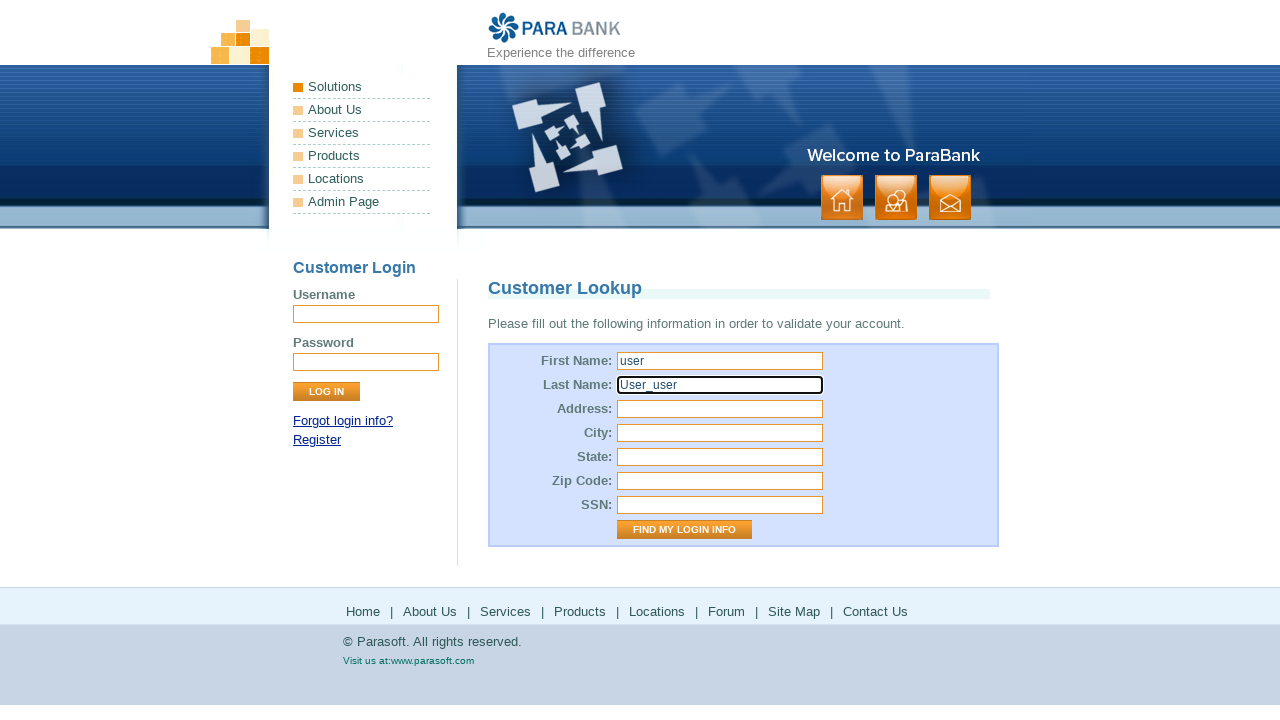

Filled street address field with 'USA' on #address\.street
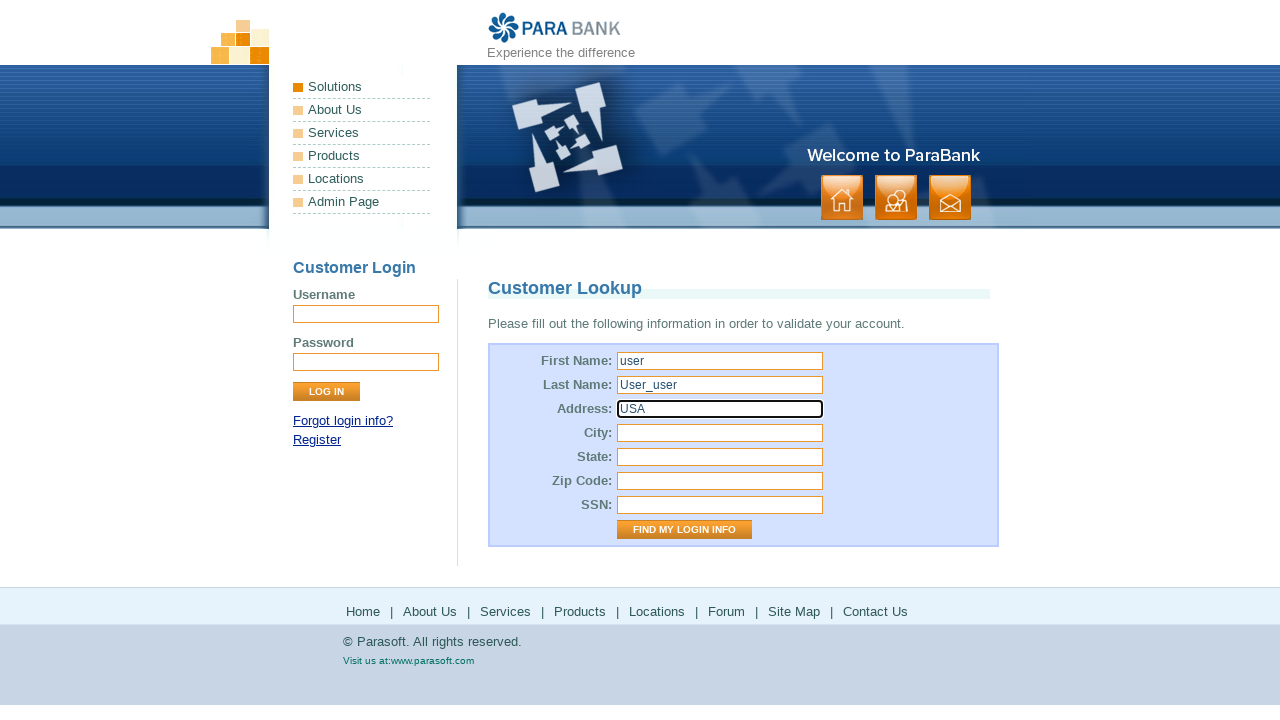

Filled city field with 'LOS ANGELES' on #address\.city
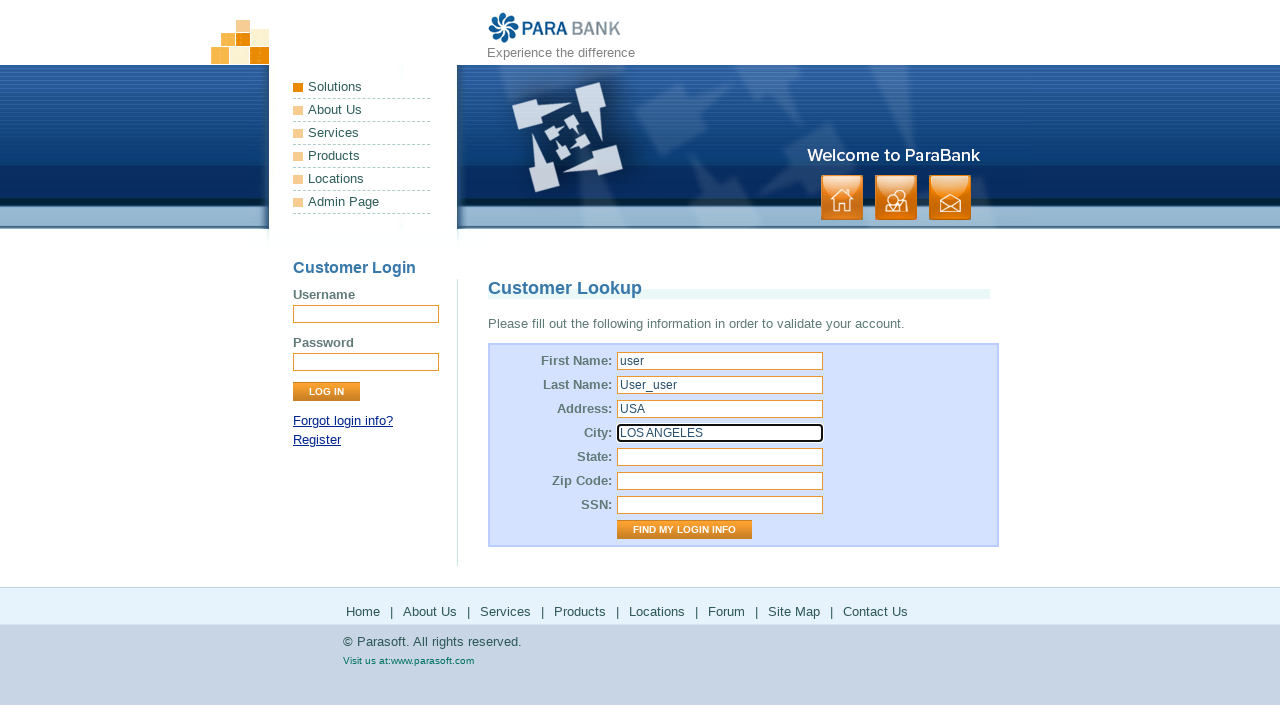

Filled state field with 'California' on #address\.state
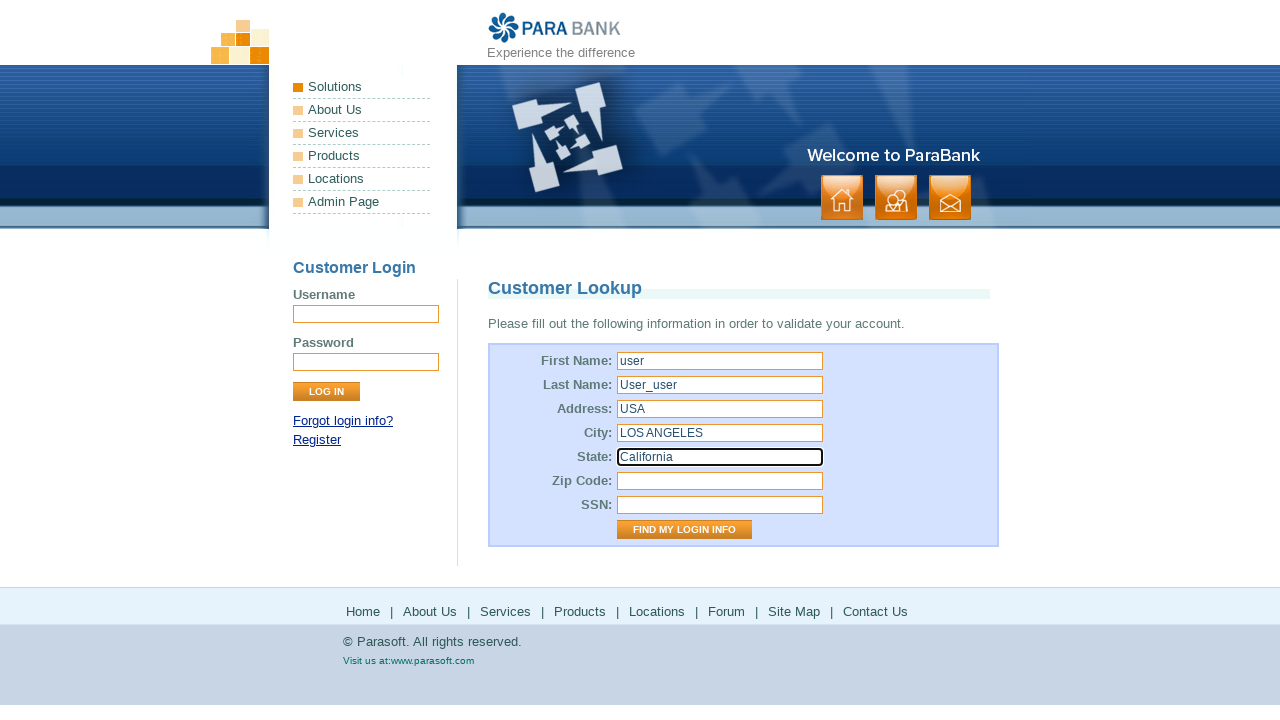

Filled zip code field with '123456' on #address\.zipCode
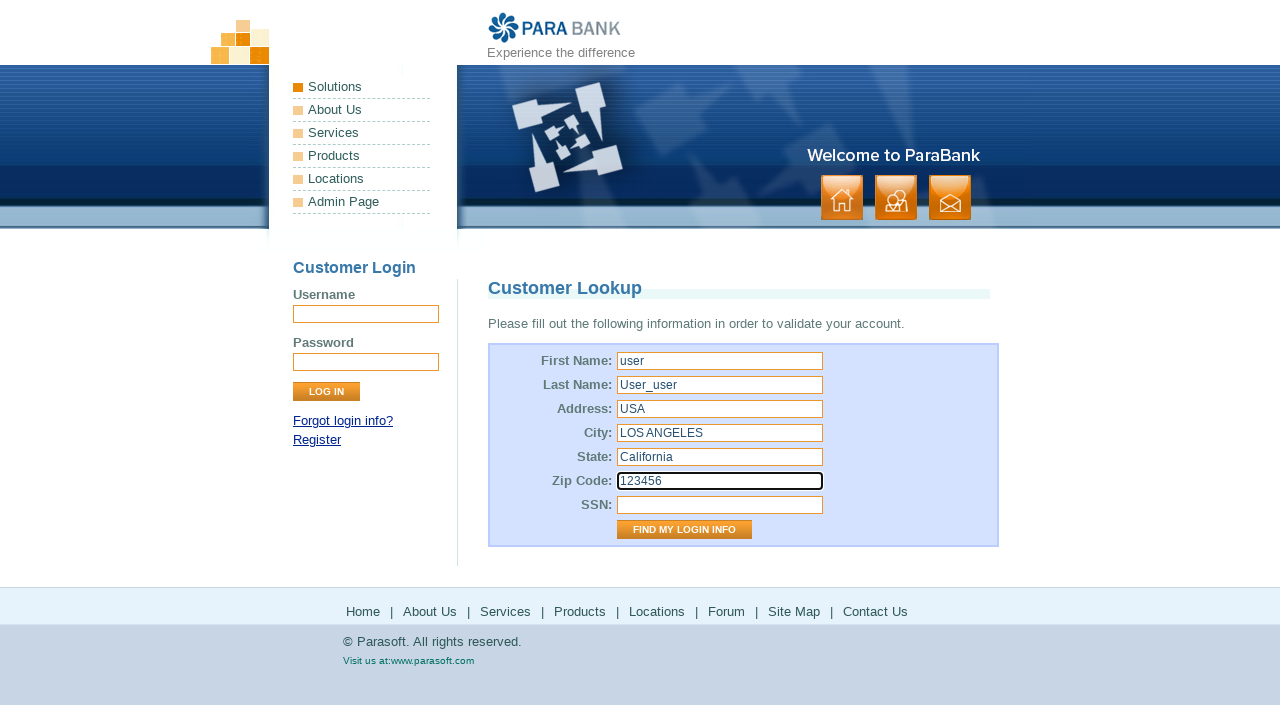

Filled SSN field with '123fff' on #ssn
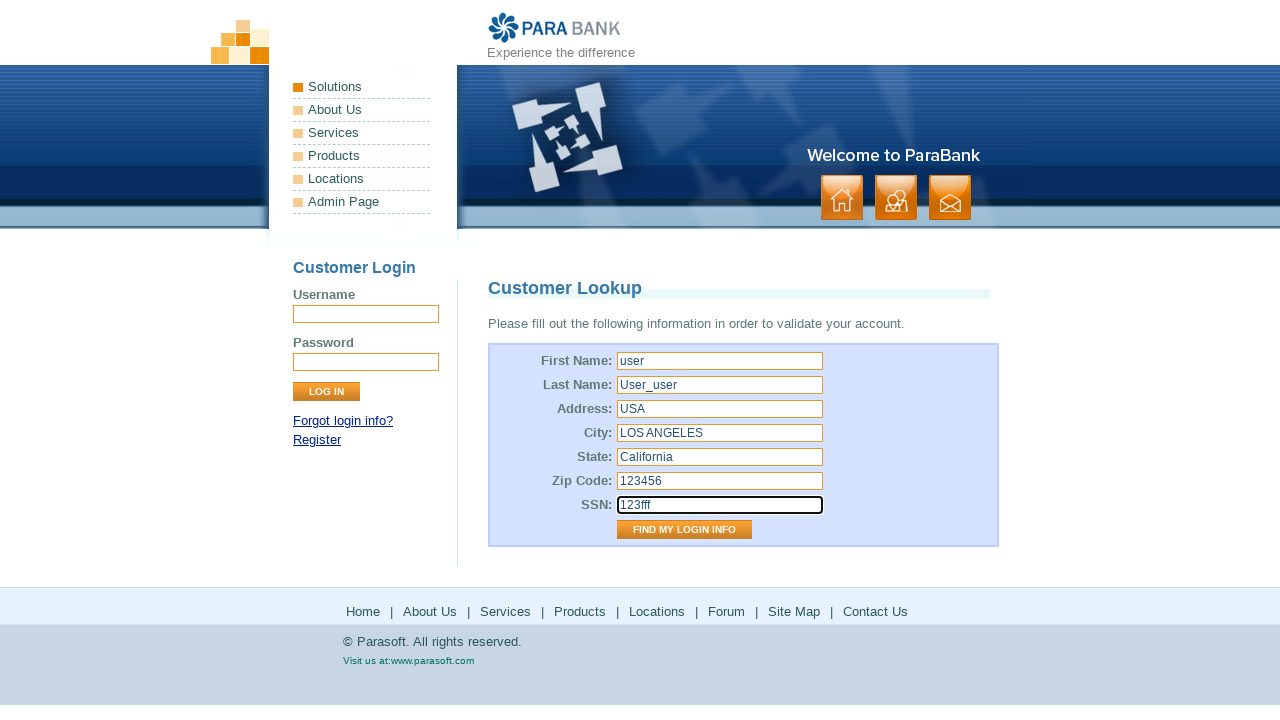

Clicked 'Find My Login Info' submit button at (684, 530) on input[value='Find My Login Info']
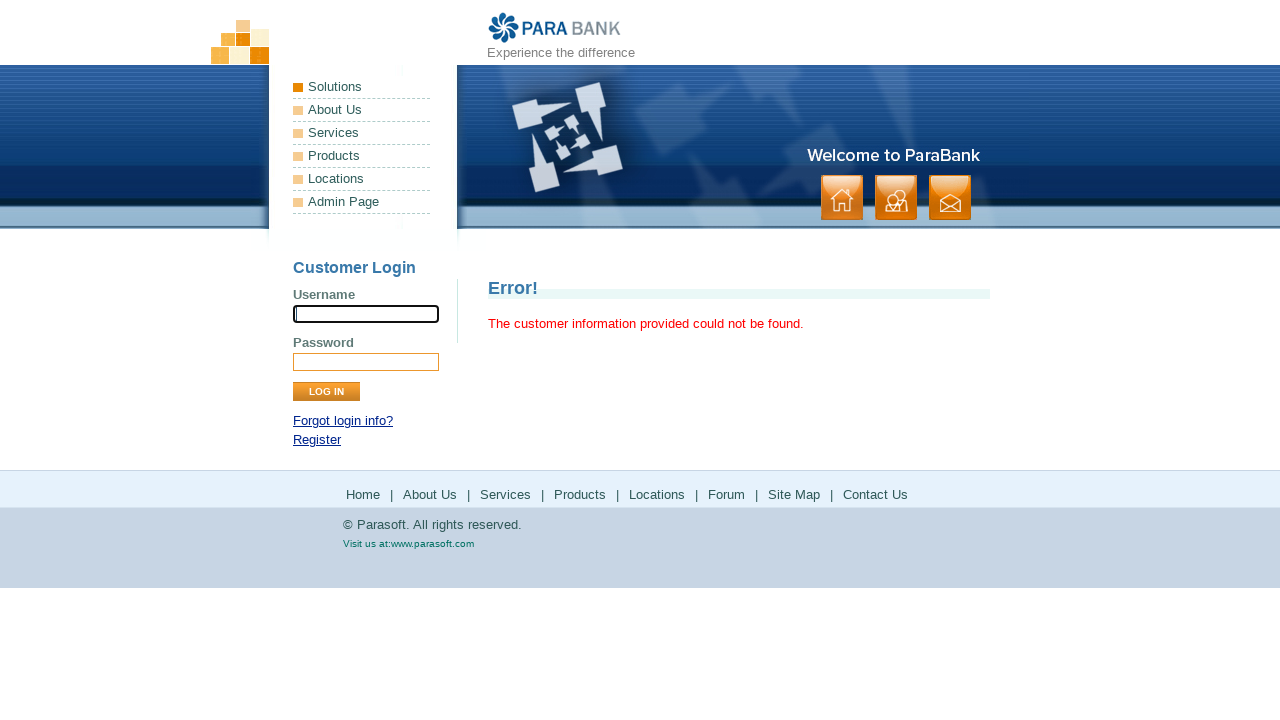

Error message displayed - customer not found
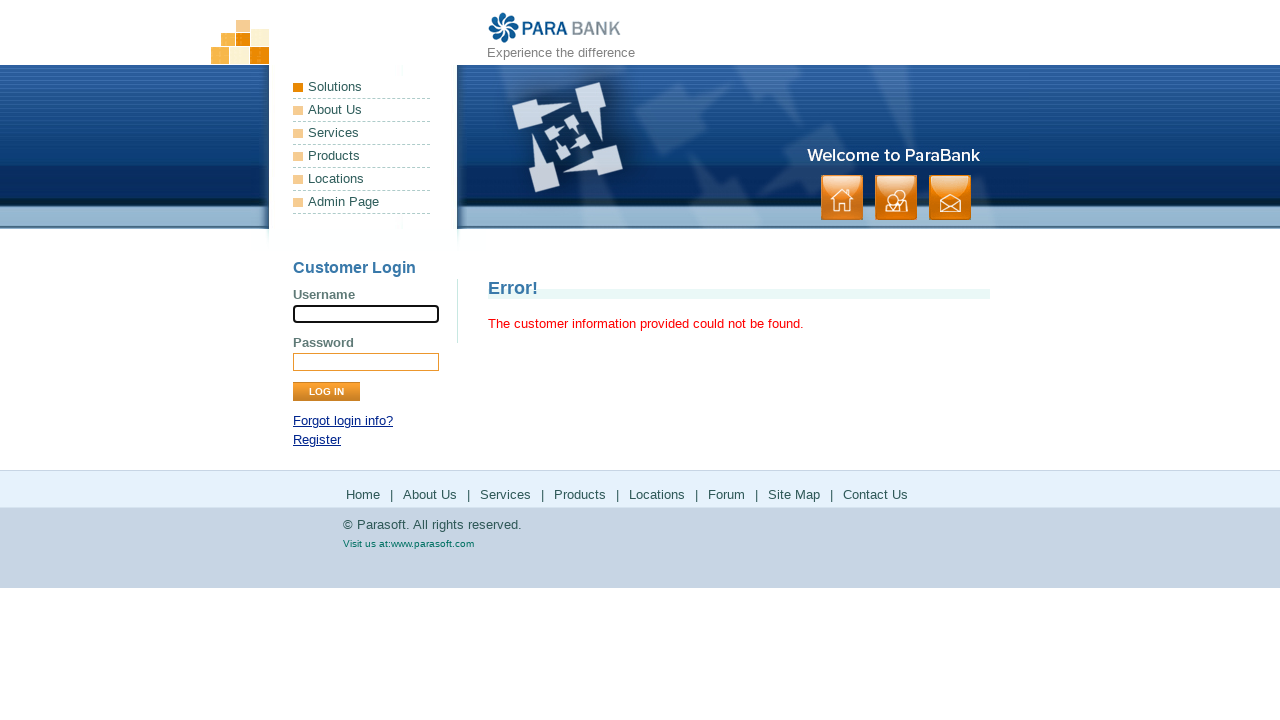

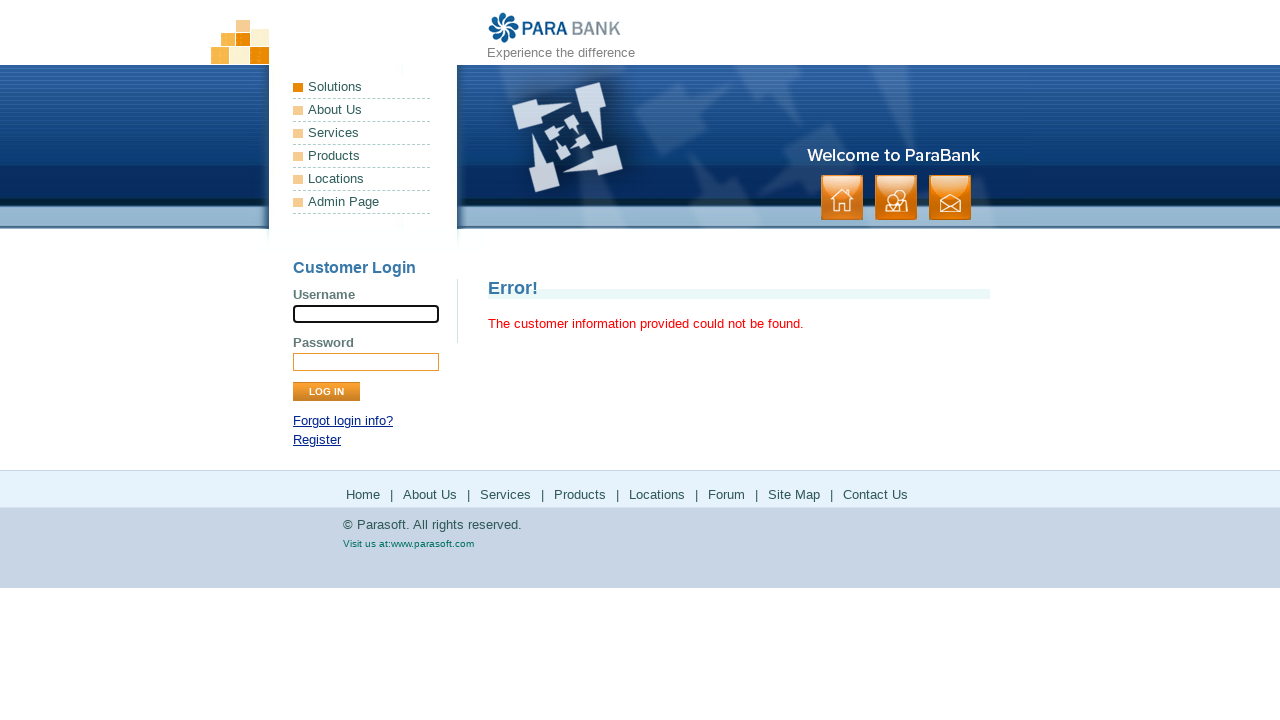